Tests the Text Box form functionality on DemoQA by navigating to the Elements section, filling out the text box form with name, email, current address, and permanent address, then submitting and verifying the output.

Starting URL: https://demoqa.com/

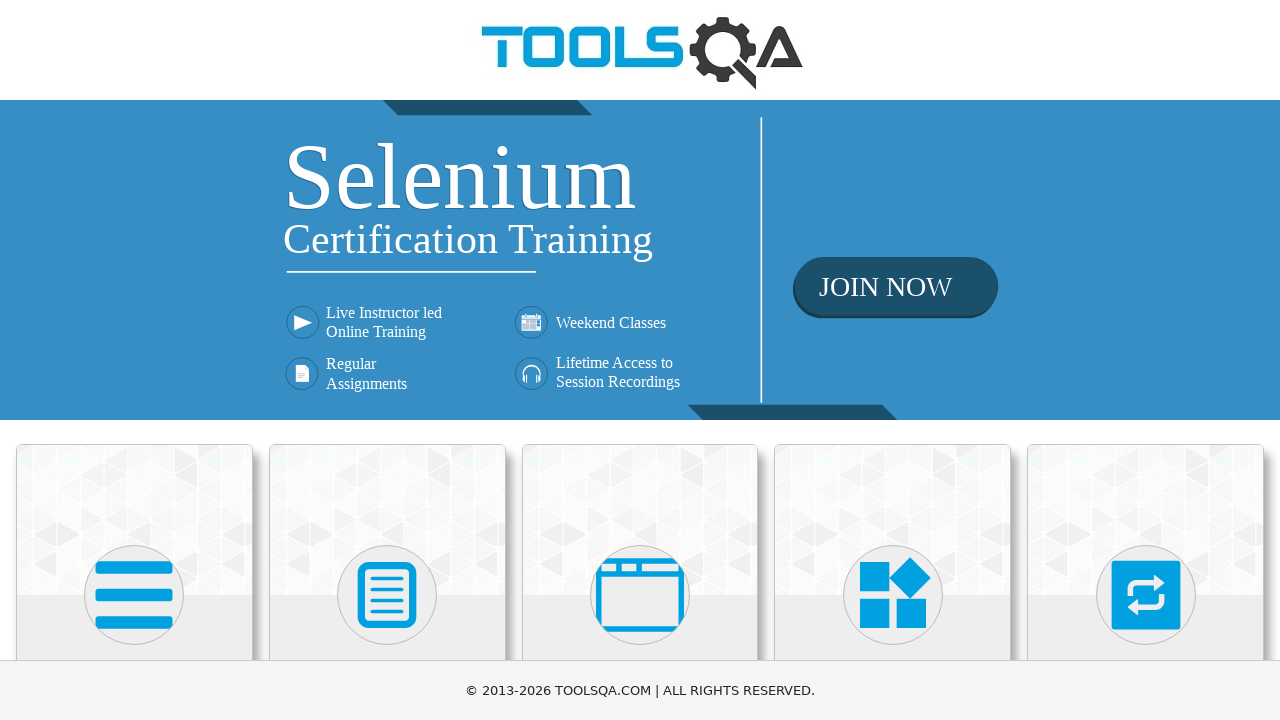

Clicked on Elements card to navigate to Elements section at (134, 360) on xpath=//div[@class='card-body']//h5[text()='Elements']
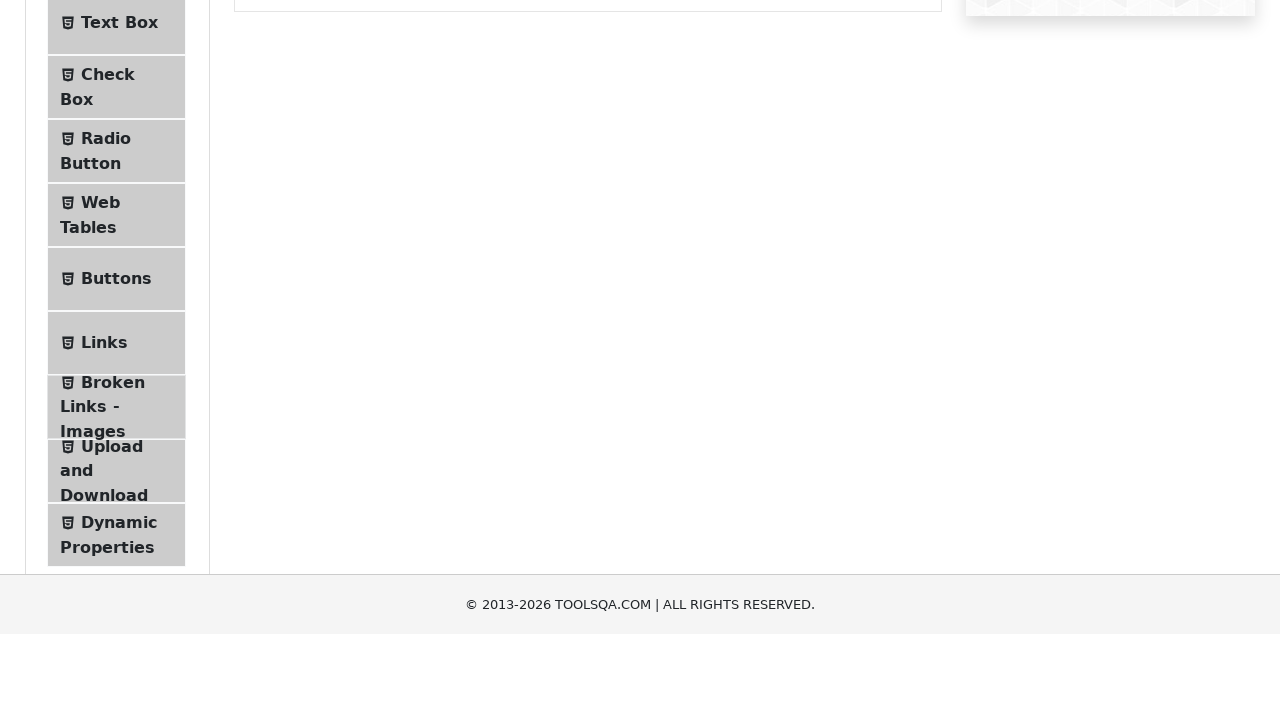

Clicked on Text Box menu item at (119, 261) on xpath=//span[text()='Text Box']
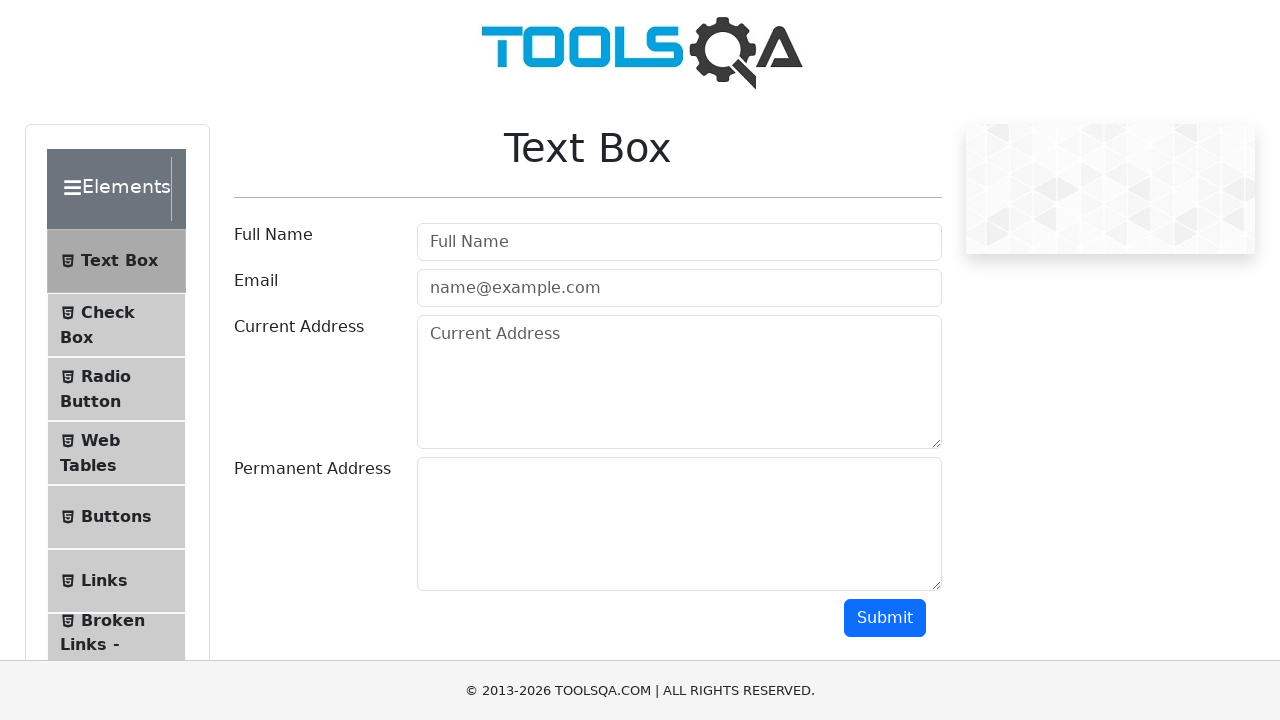

Clicked on Full Name input field at (679, 242) on #userName
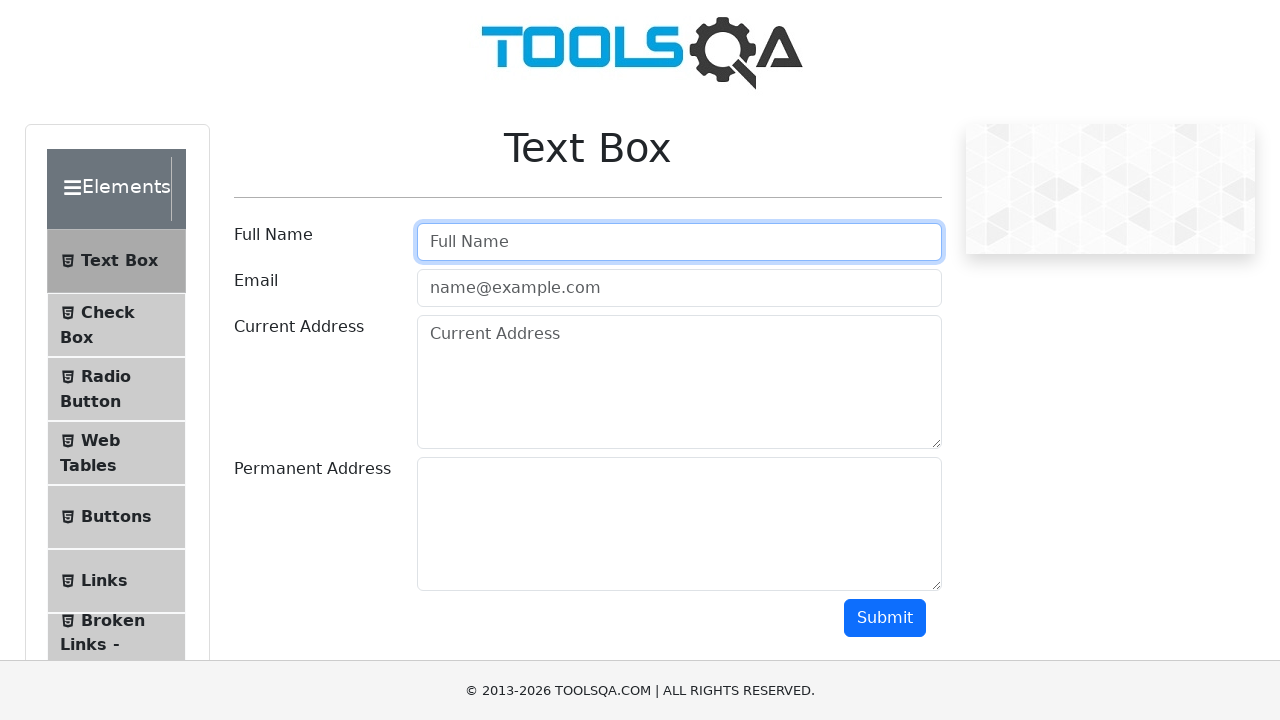

Filled Full Name field with 'Marcus Thompson' on #userName
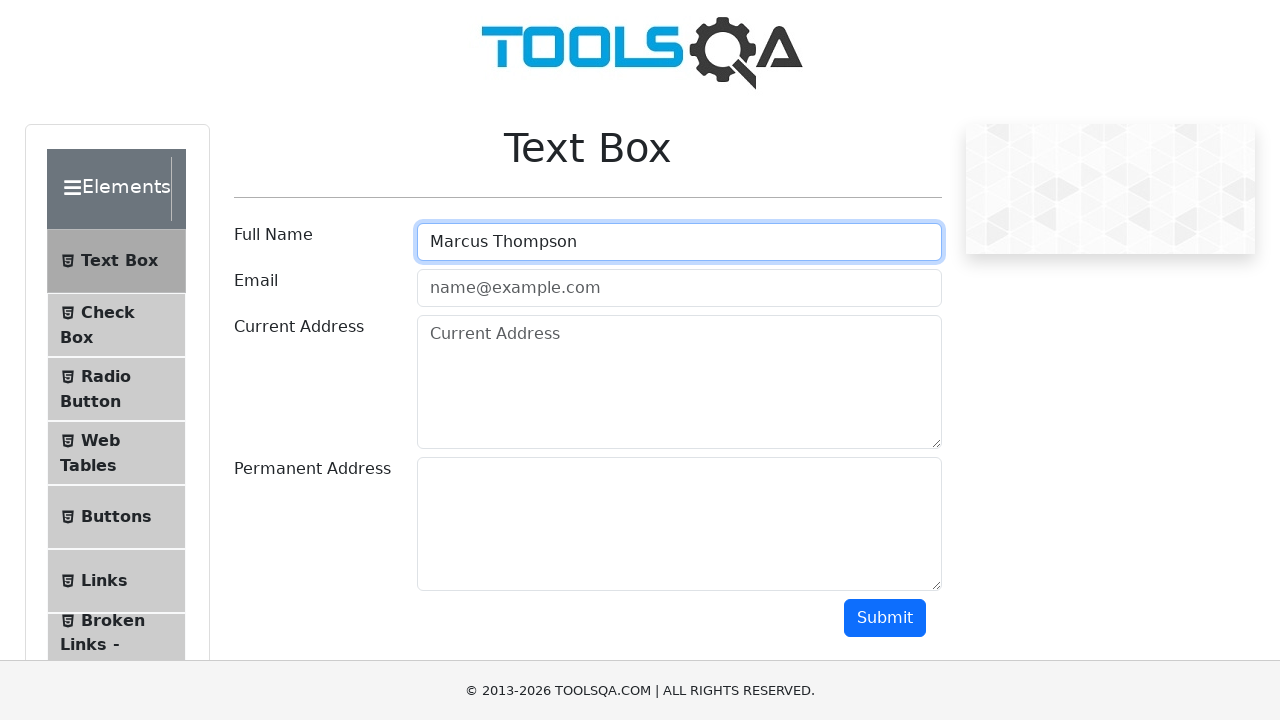

Clicked on Email input field at (679, 288) on #userEmail
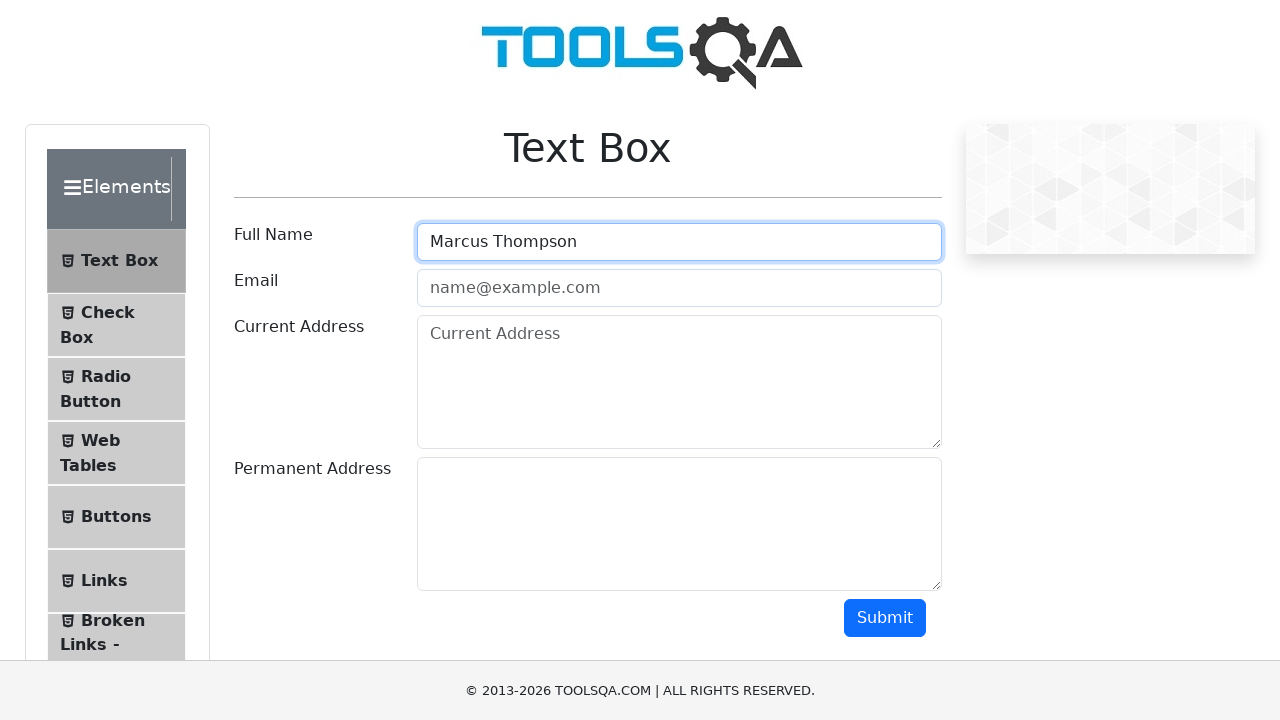

Filled Email field with 'marcus.thompson@testmail.com' on #userEmail
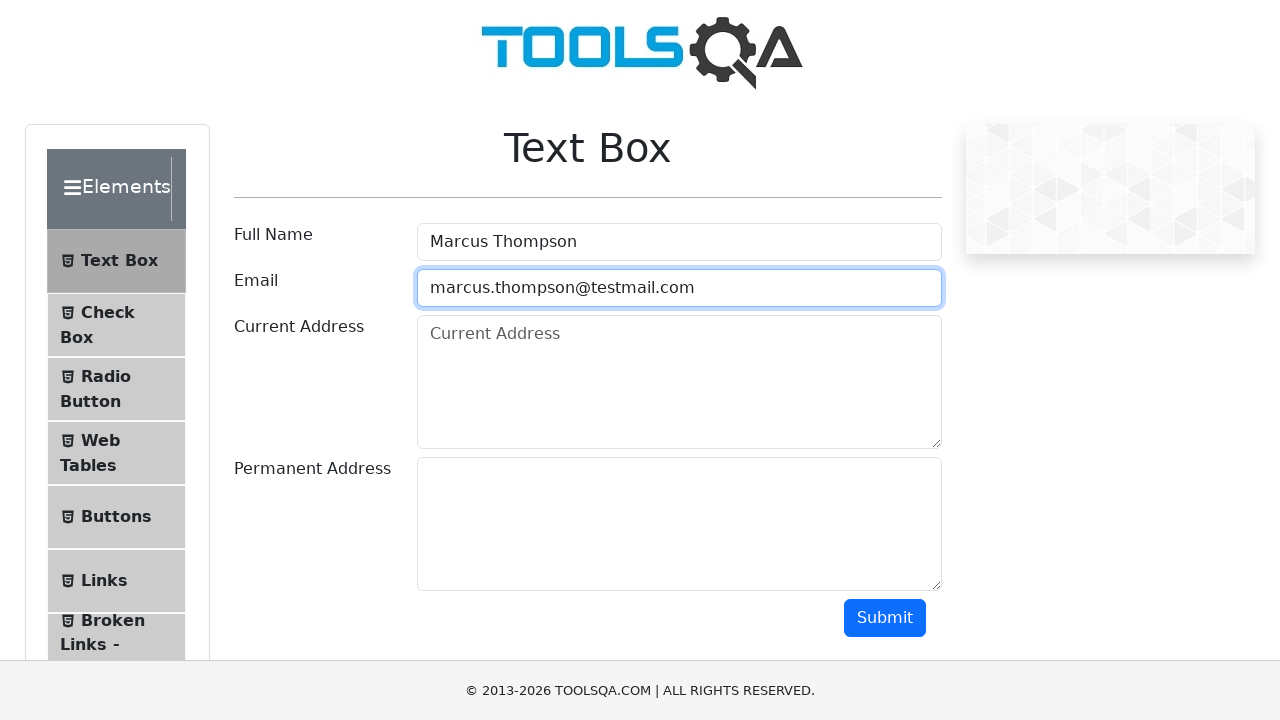

Clicked on Current Address input field at (679, 382) on #currentAddress
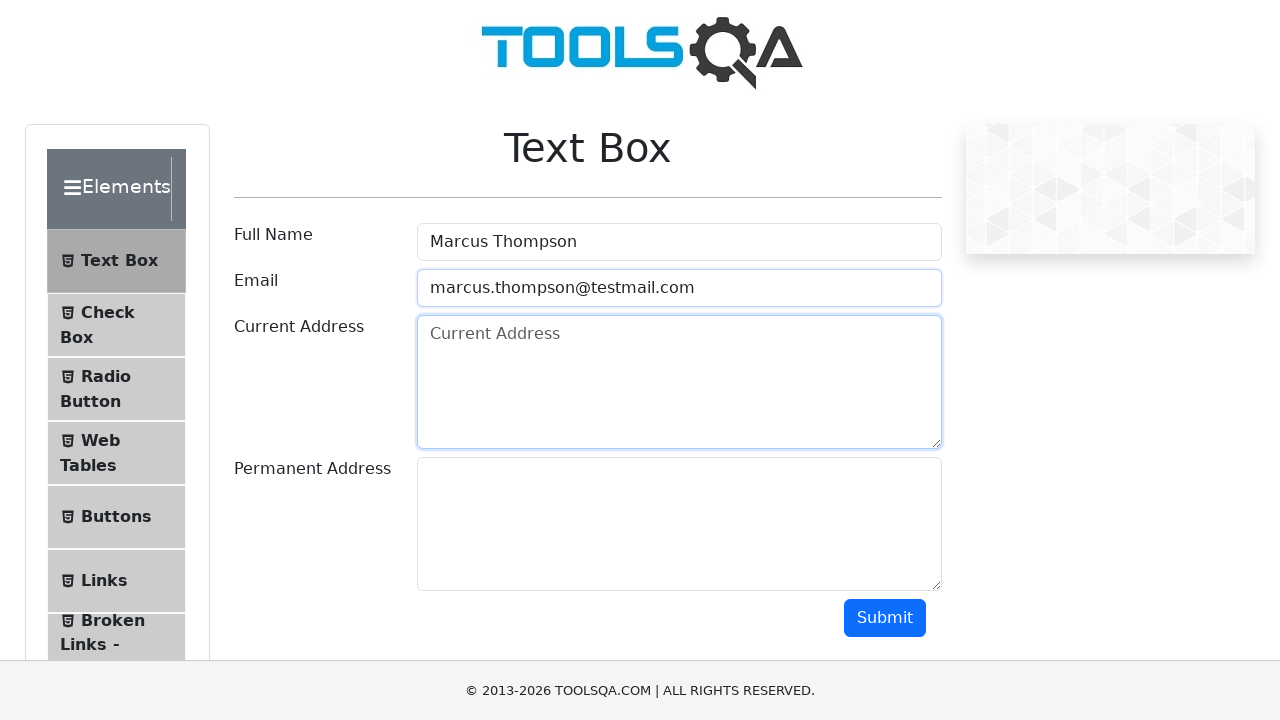

Filled Current Address field with '123 Oak Street, Portland' on #currentAddress
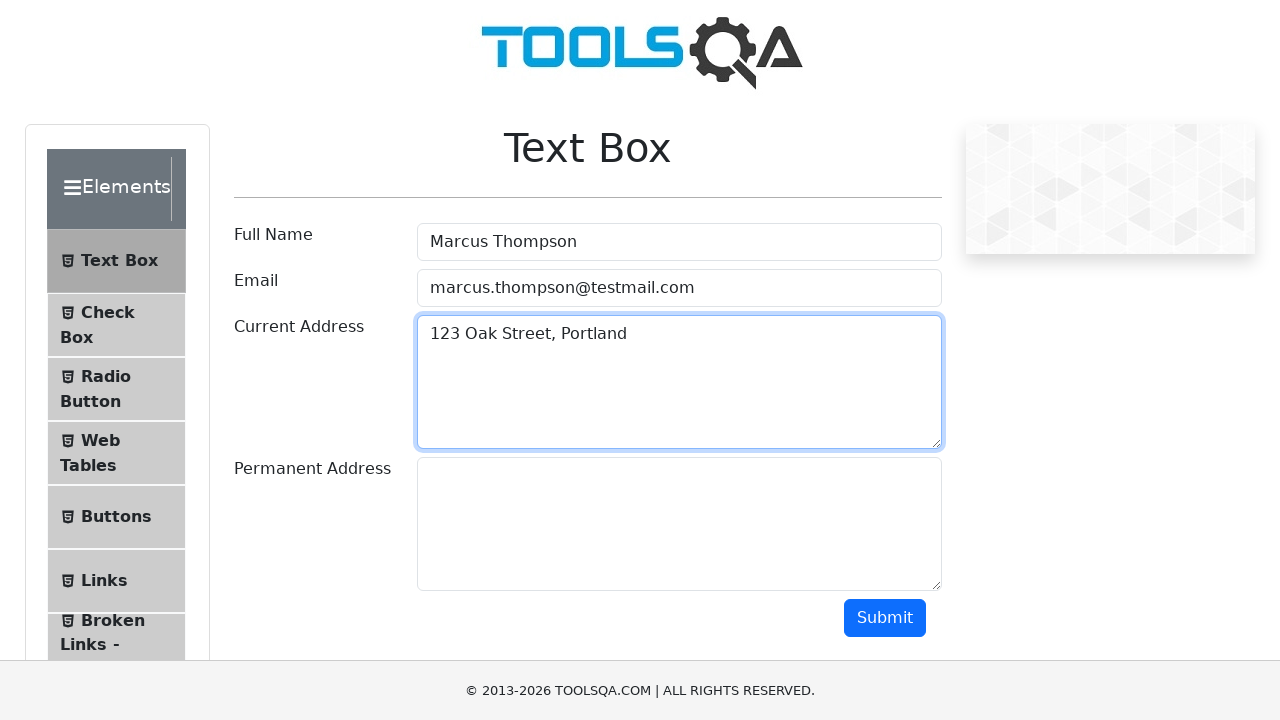

Clicked on Permanent Address input field at (679, 524) on #permanentAddress
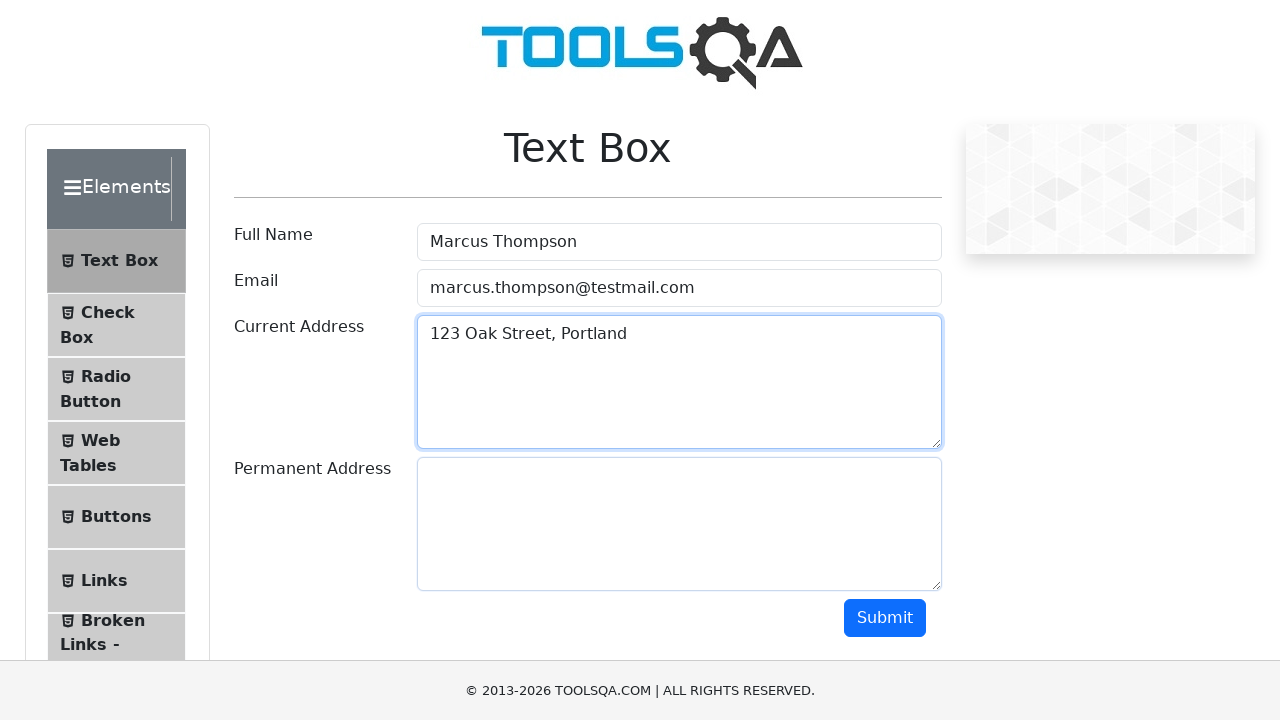

Filled Permanent Address field with '456 Pine Avenue, Oregon' on #permanentAddress
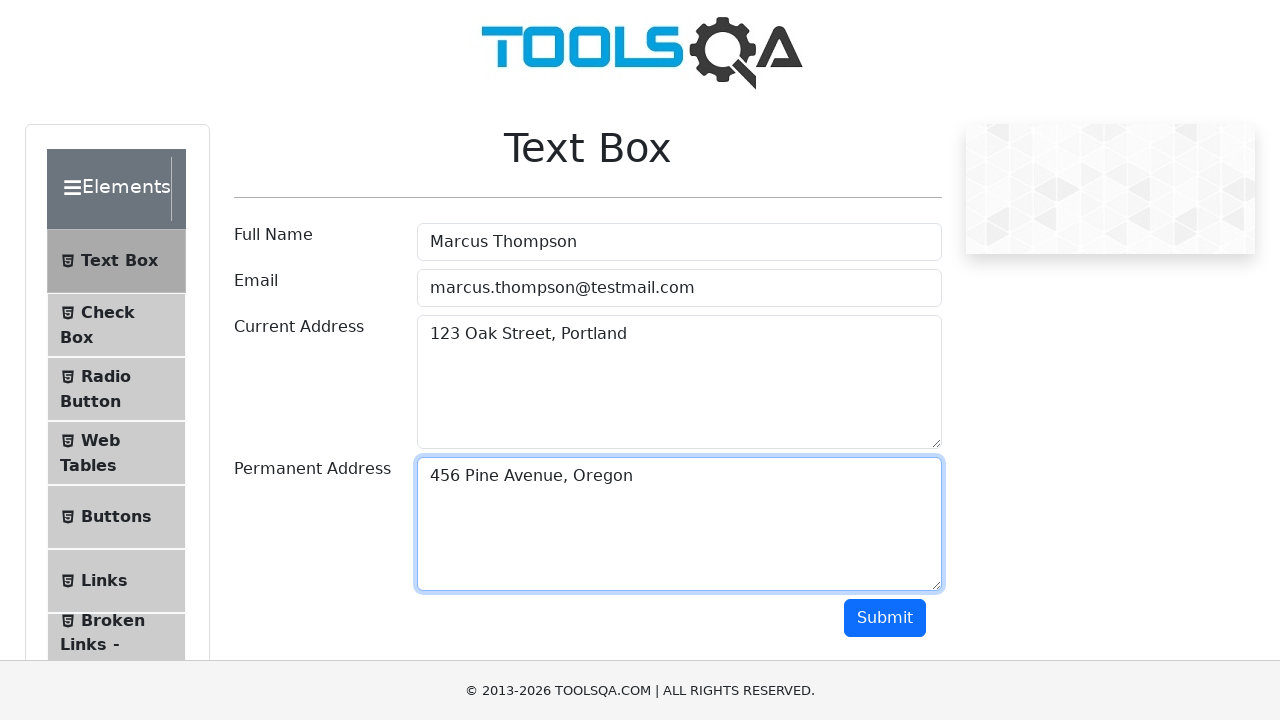

Scrolled down to make submit button visible
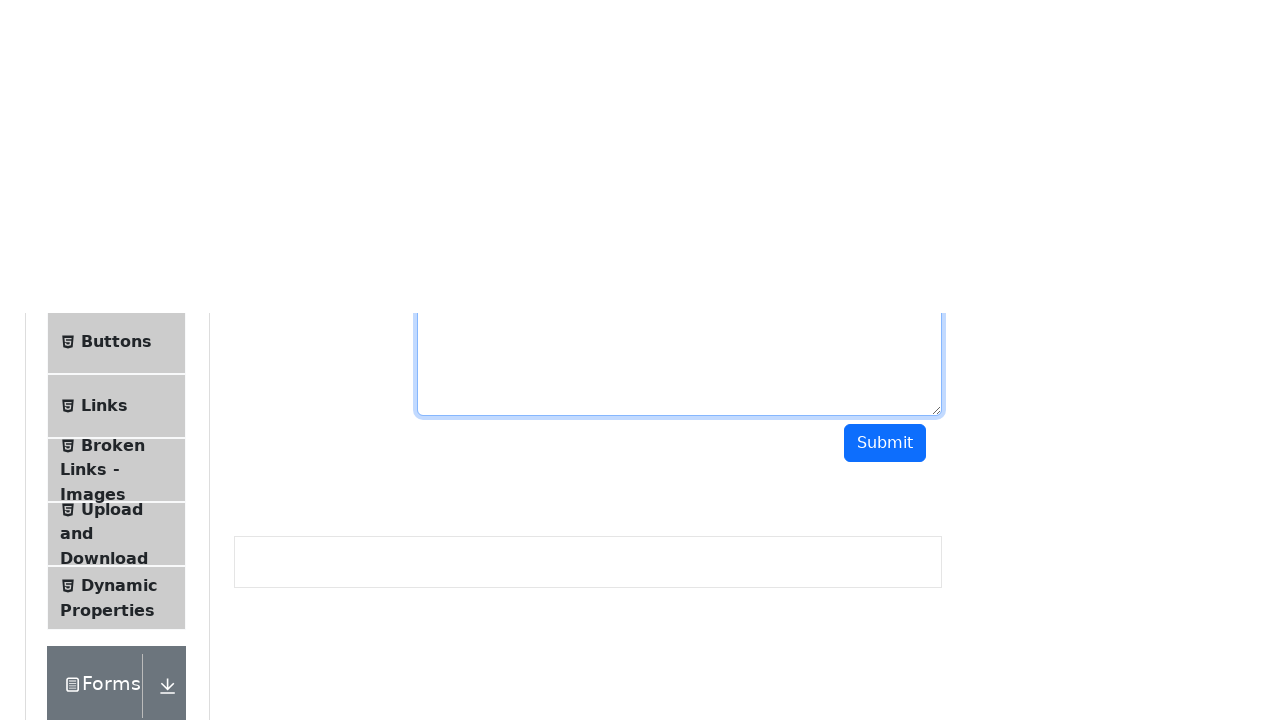

Clicked Submit button to submit the form at (885, 19) on #submit
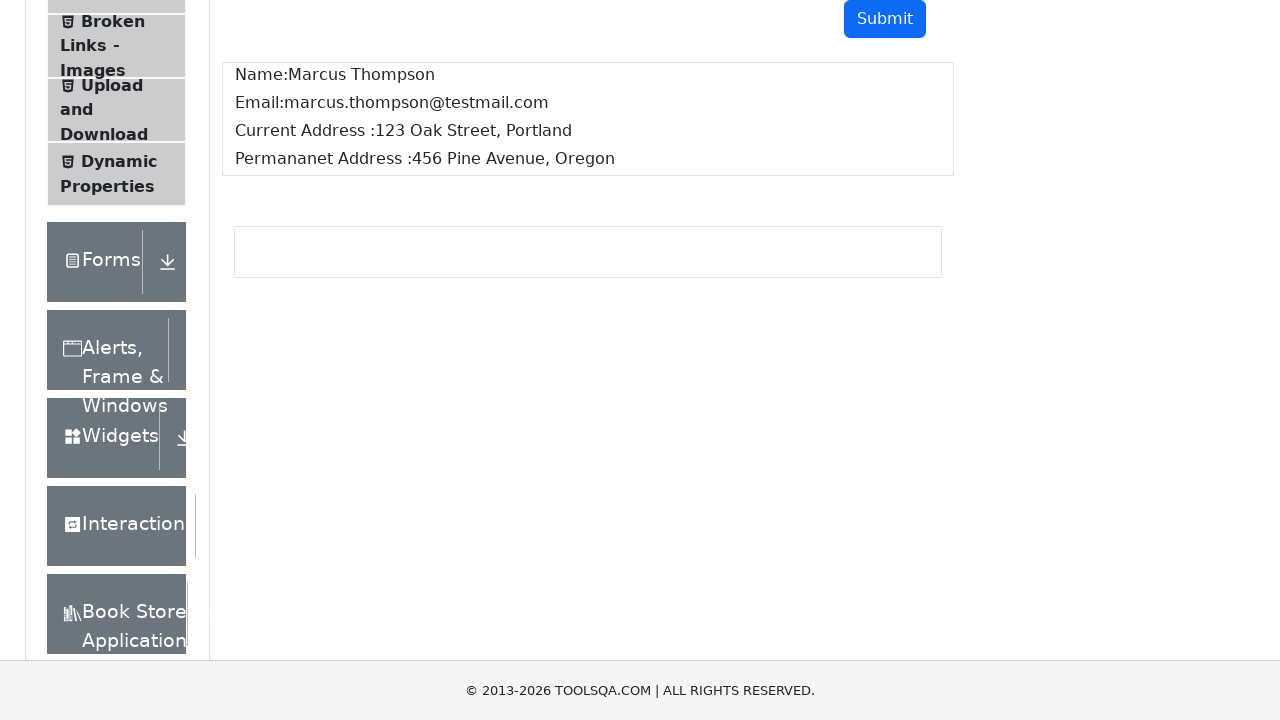

Form output appeared with name field visible
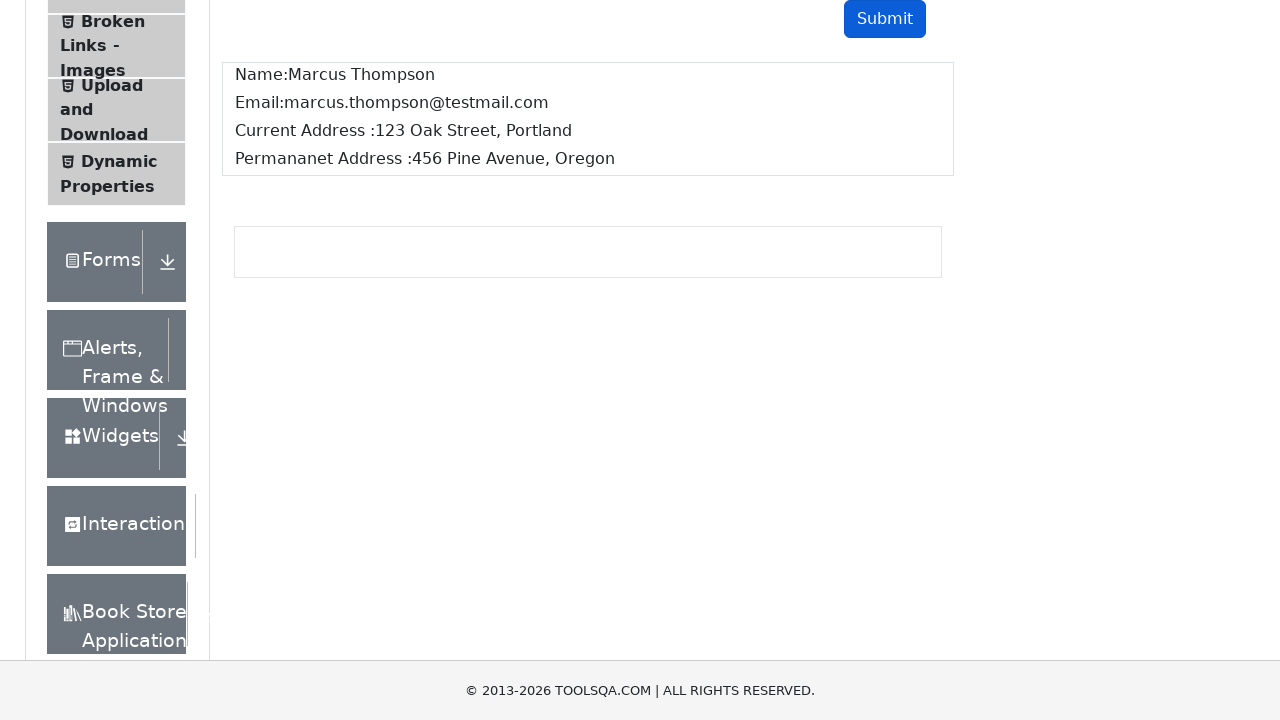

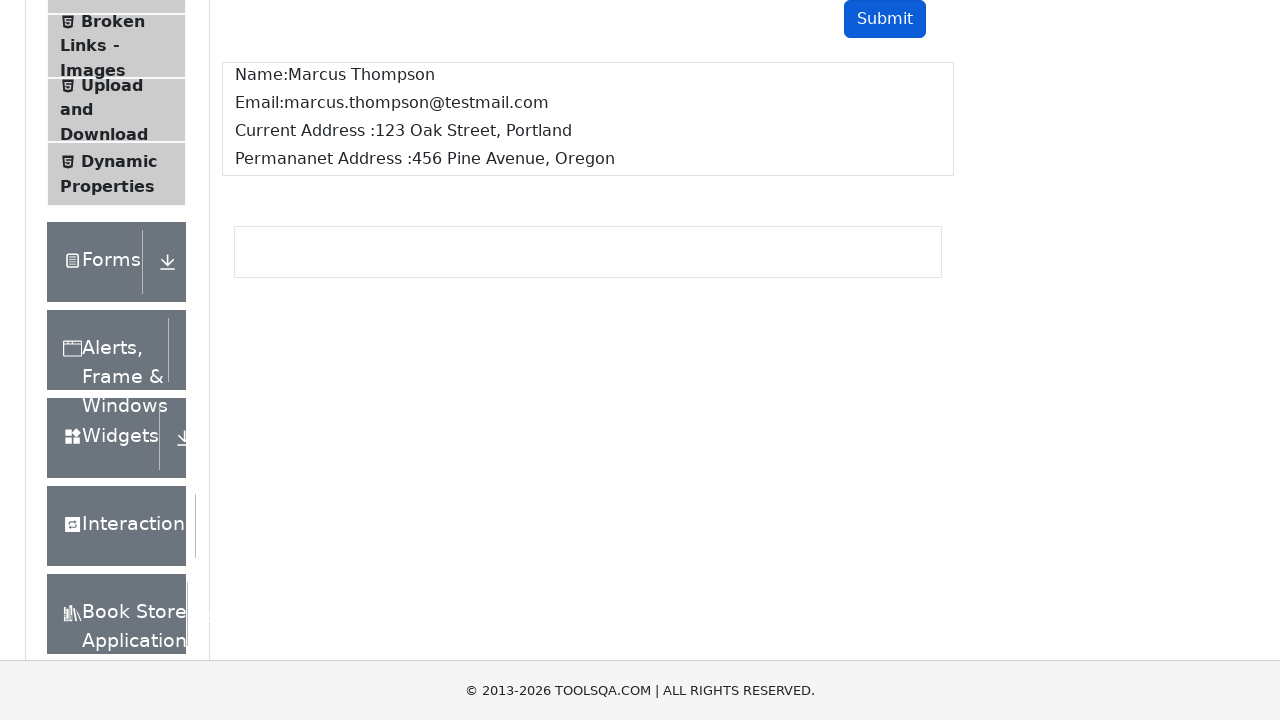